Opens the main page of Tomsk State University website and verifies it loads successfully

Starting URL: http://www.tsu.ru/

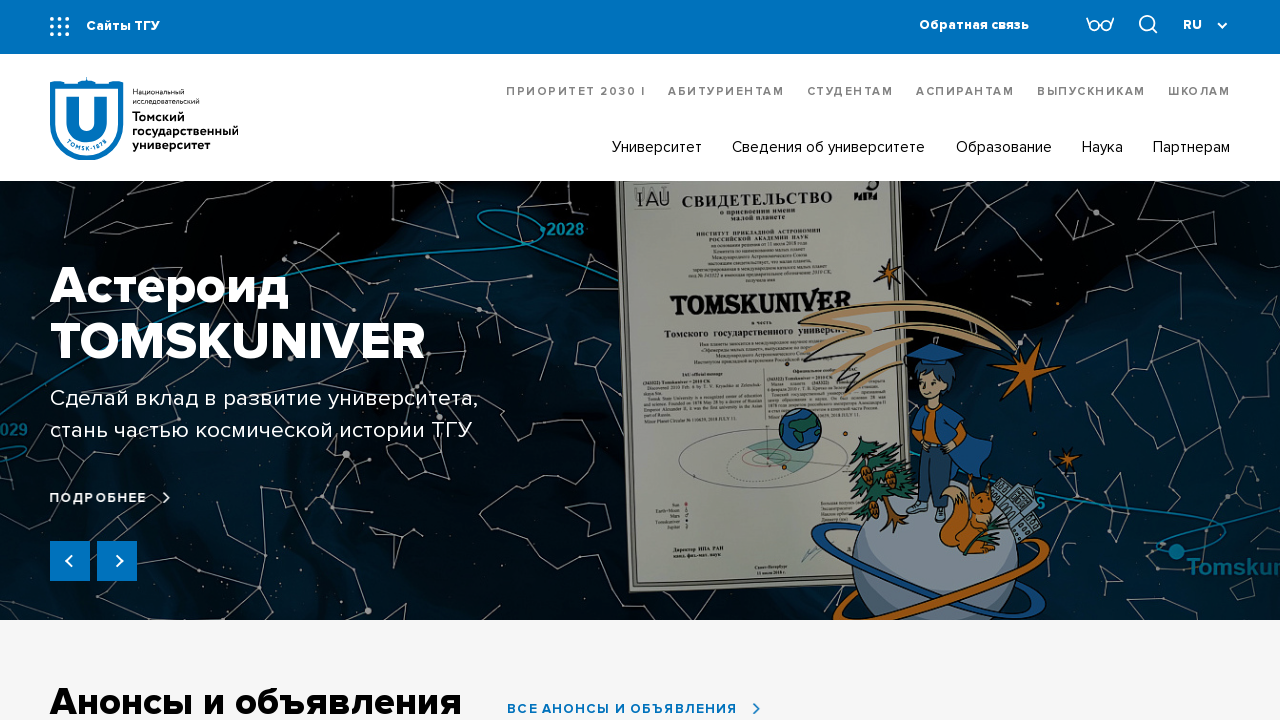

Page DOM content loaded successfully
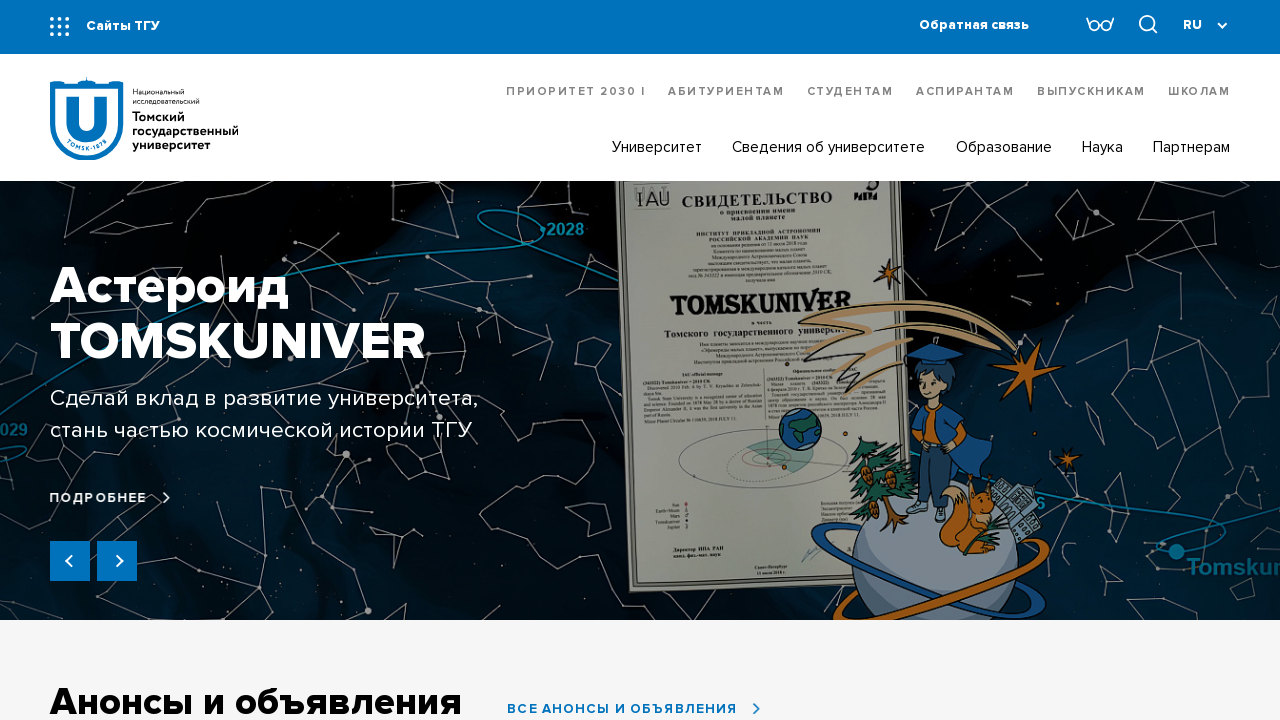

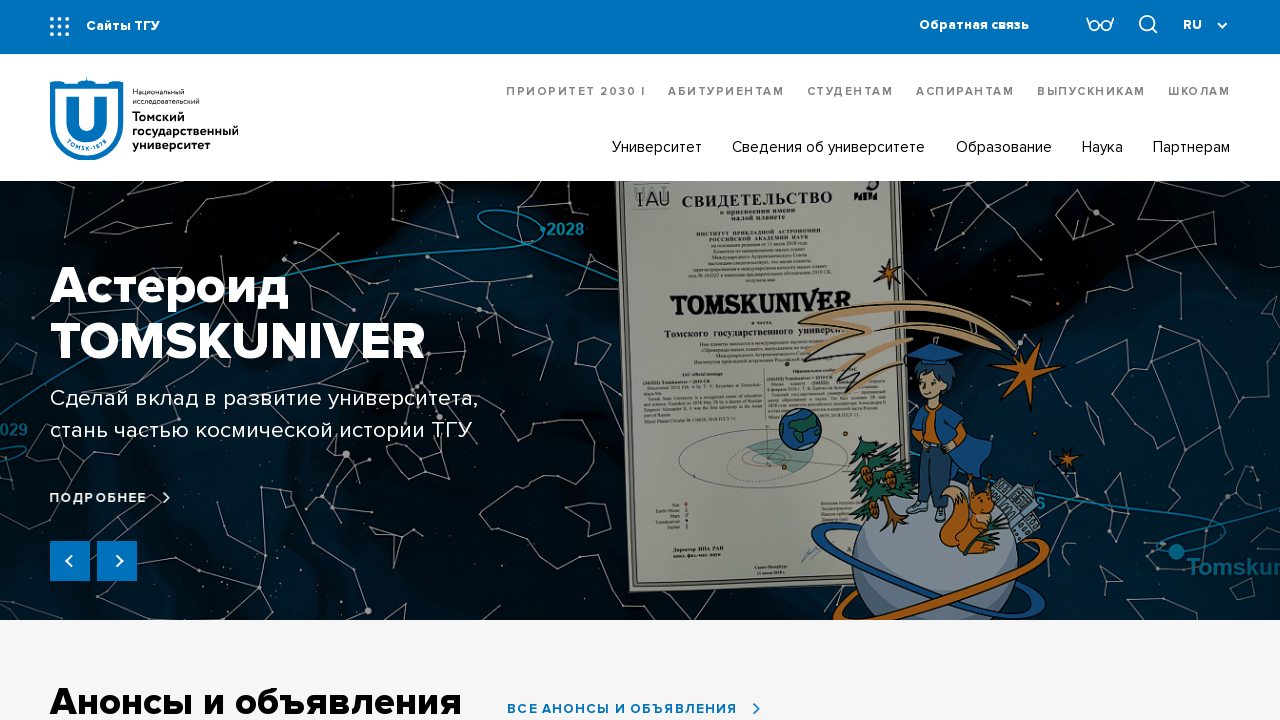